Tests the TodoMVC demo application by clicking on the input field, entering a new todo item, and clicking elsewhere on the page.

Starting URL: https://demo.playwright.dev/todomvc/#/

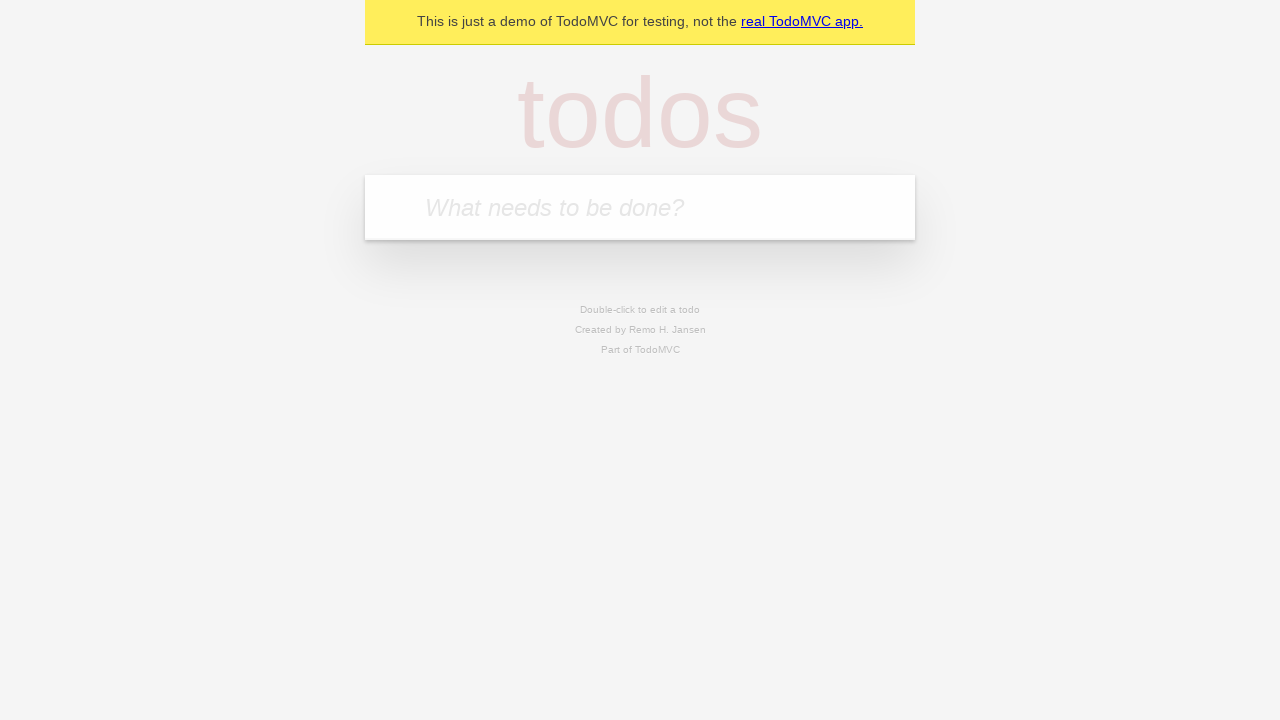

Clicked on the todo input field at (640, 207) on [placeholder="What needs to be done?"]
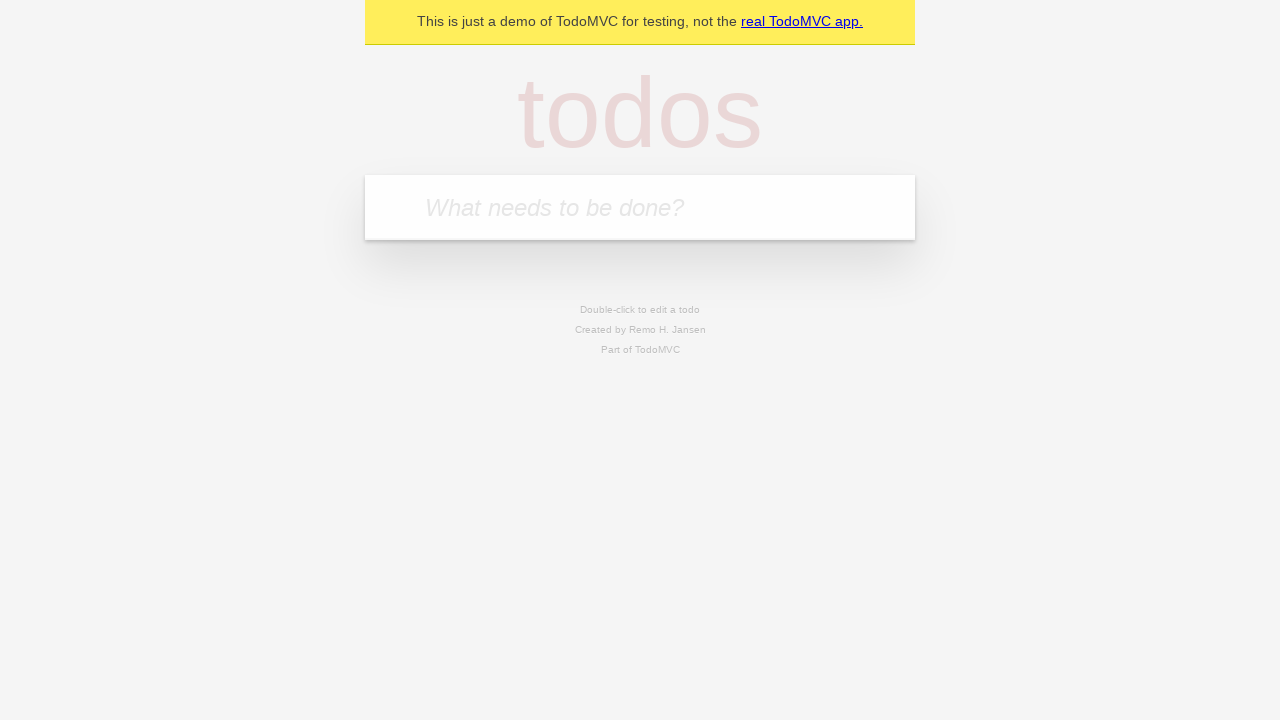

Entered 'here is my list' into the todo input field on [placeholder="What needs to be done?"]
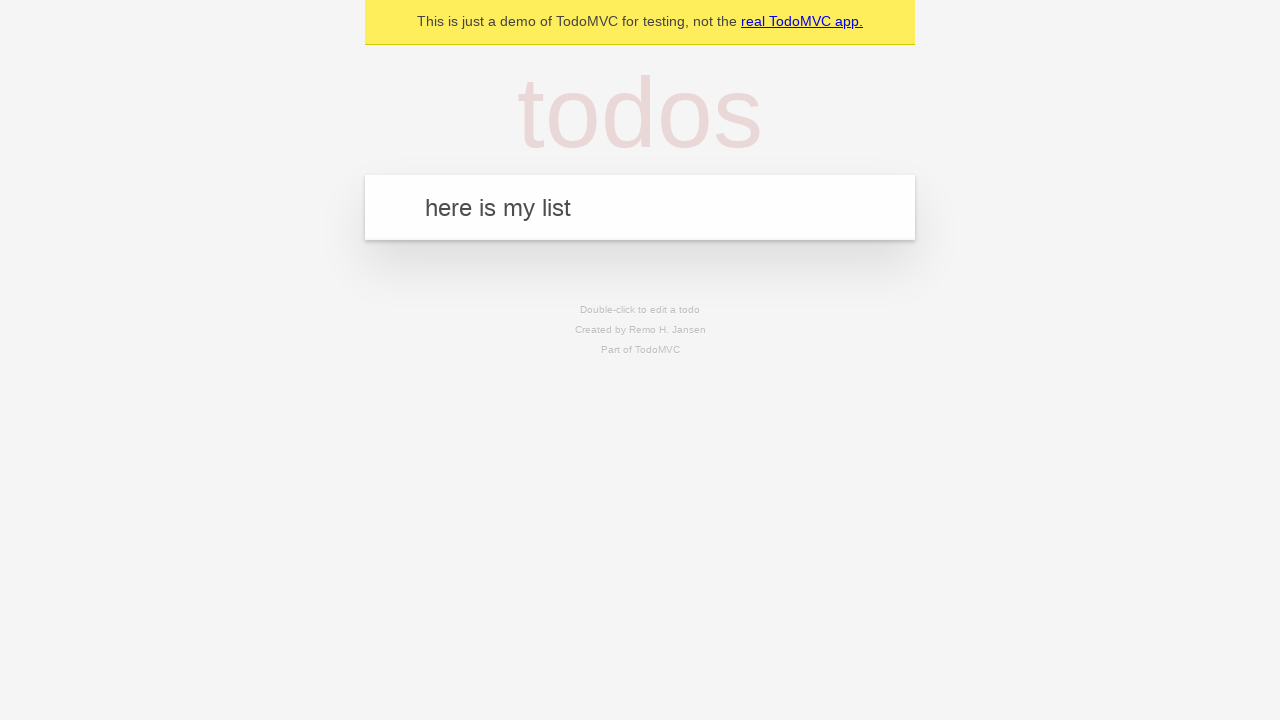

Clicked on the footer text to deselect the input field at (640, 310) on text=Double-click to edit a todo
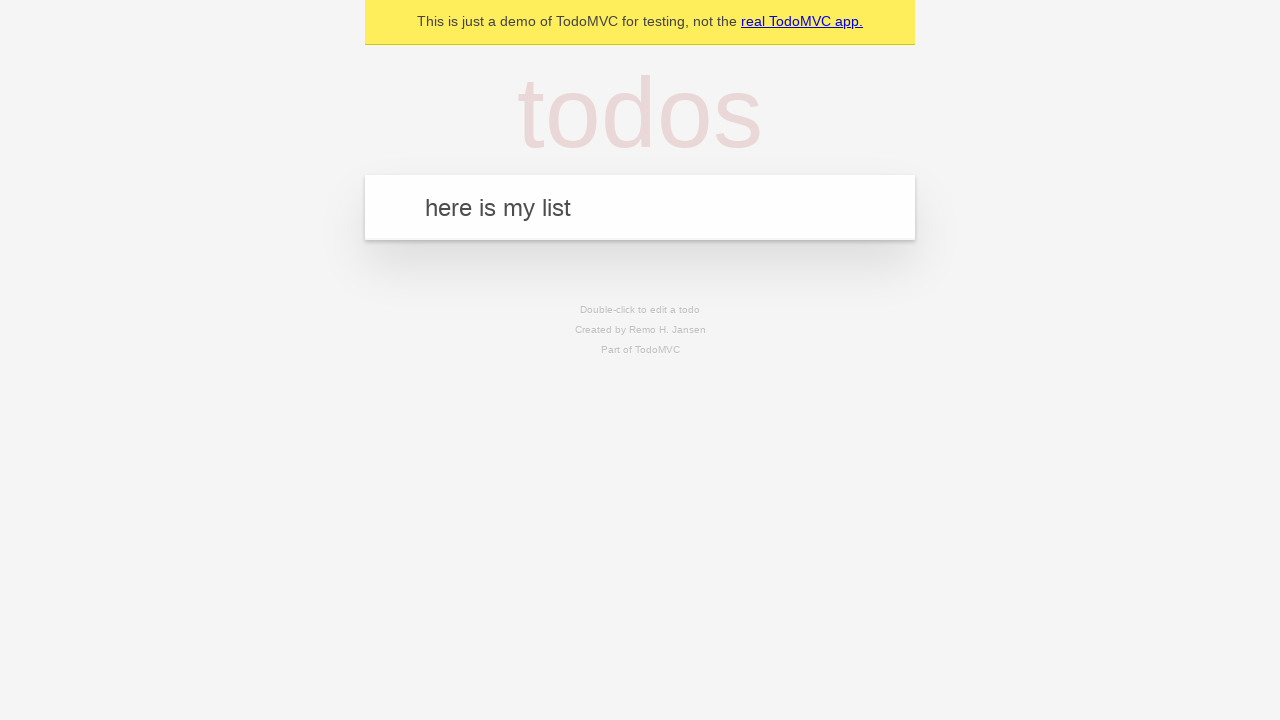

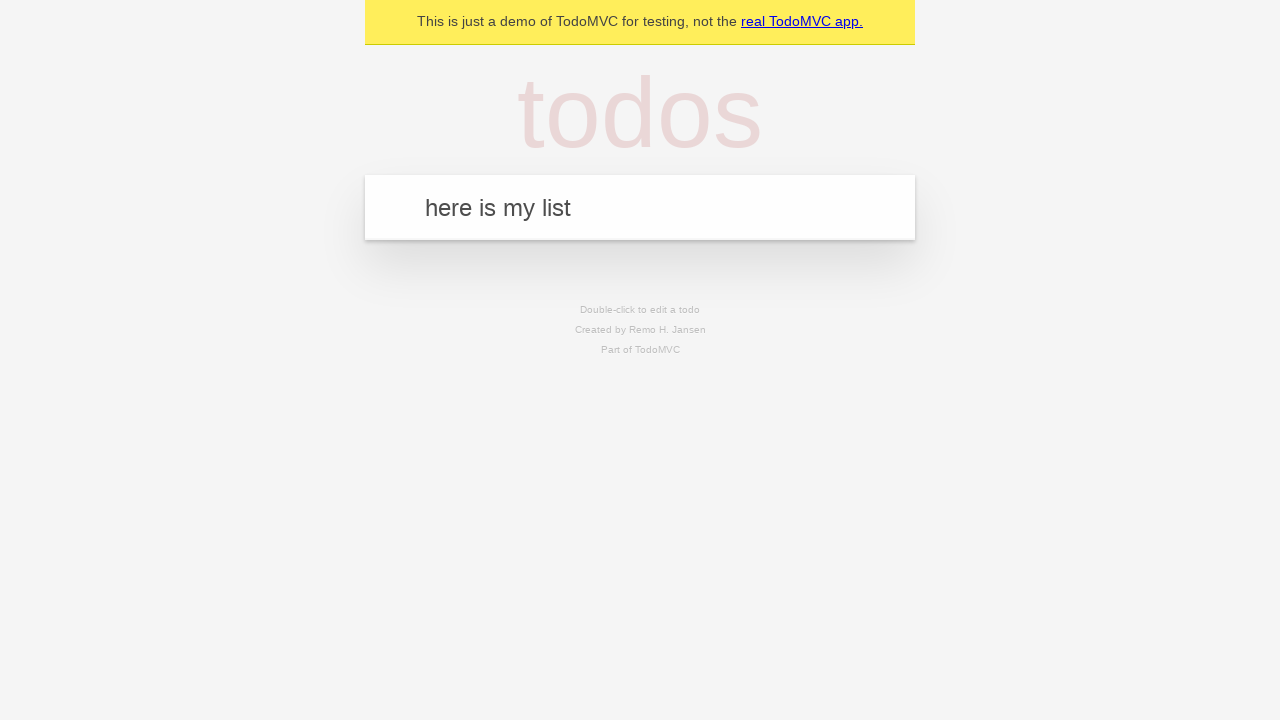